Tests dropdown selection functionality by selecting "Option 2" from a static dropdown menu

Starting URL: https://the-internet.herokuapp.com/dropdown

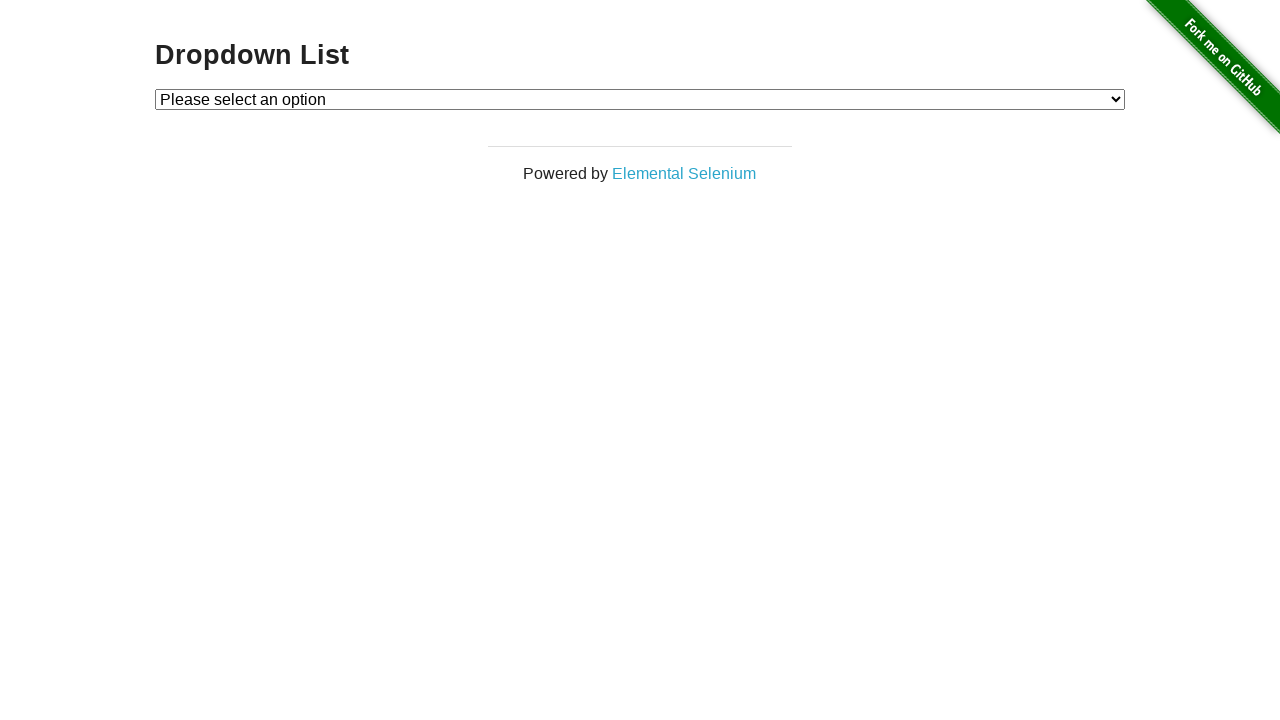

Navigated to dropdown test page
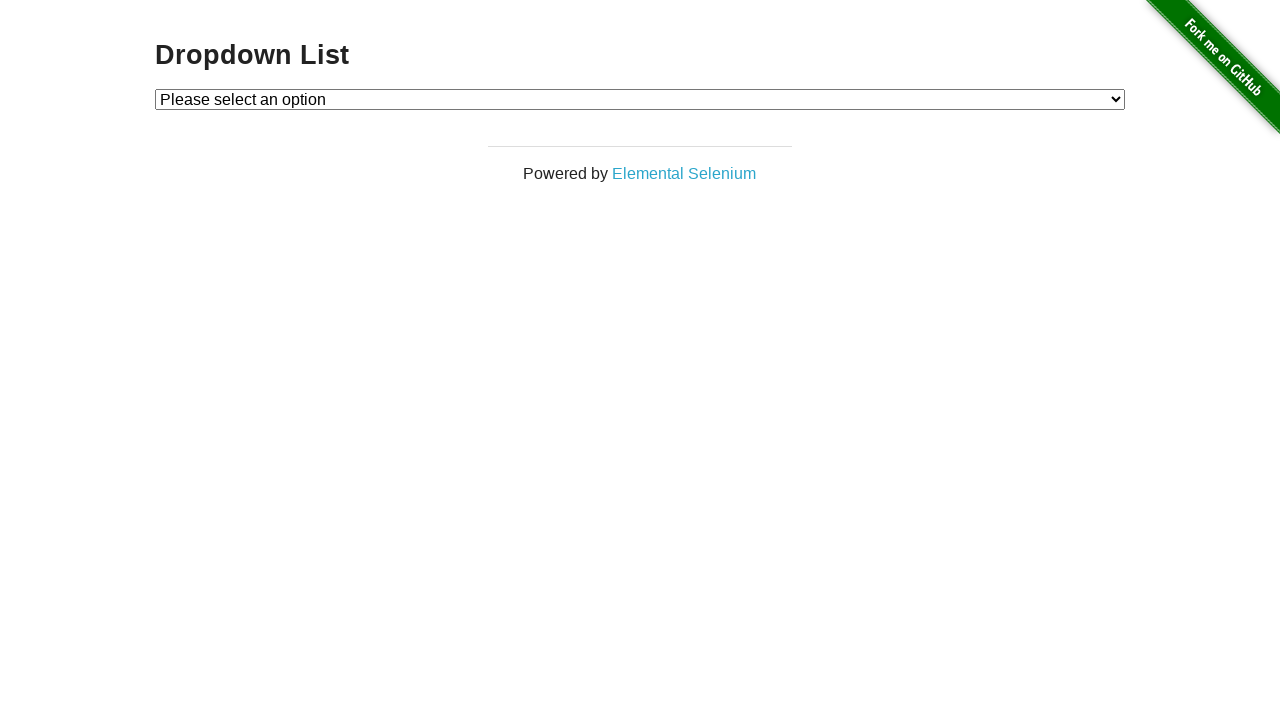

Selected 'Option 2' from dropdown menu on #dropdown
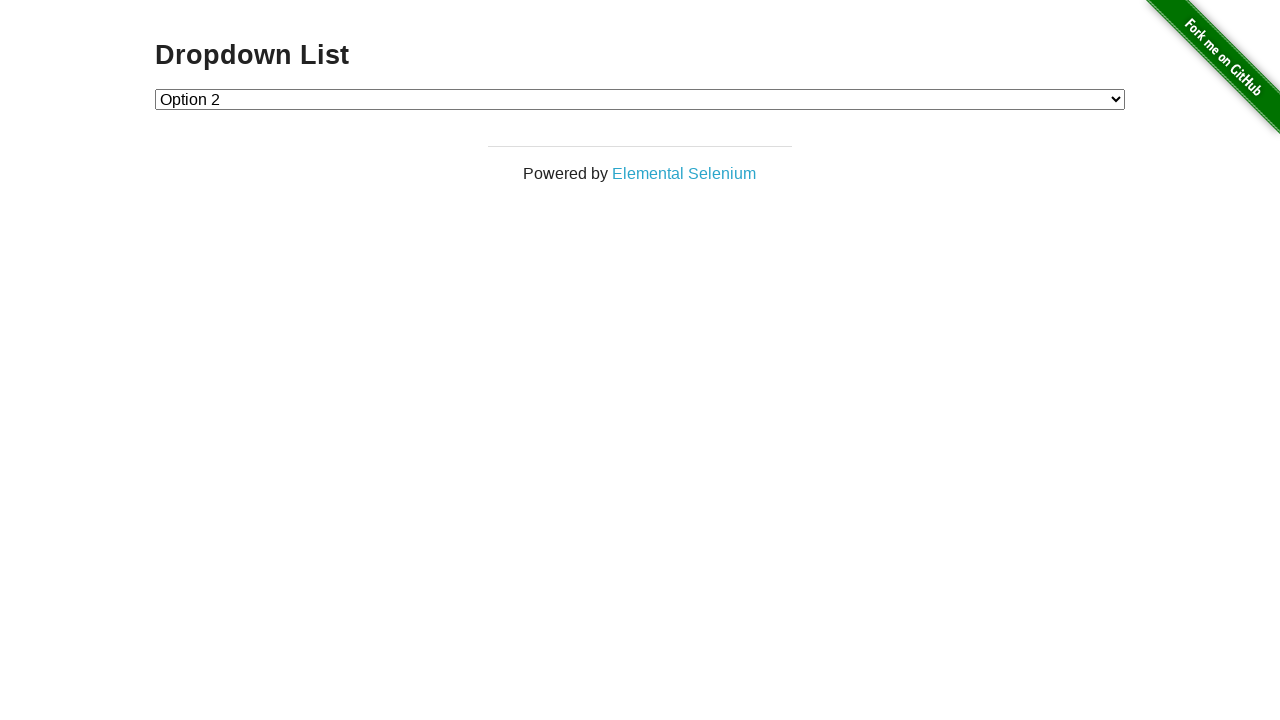

Retrieved selected dropdown value to verify selection
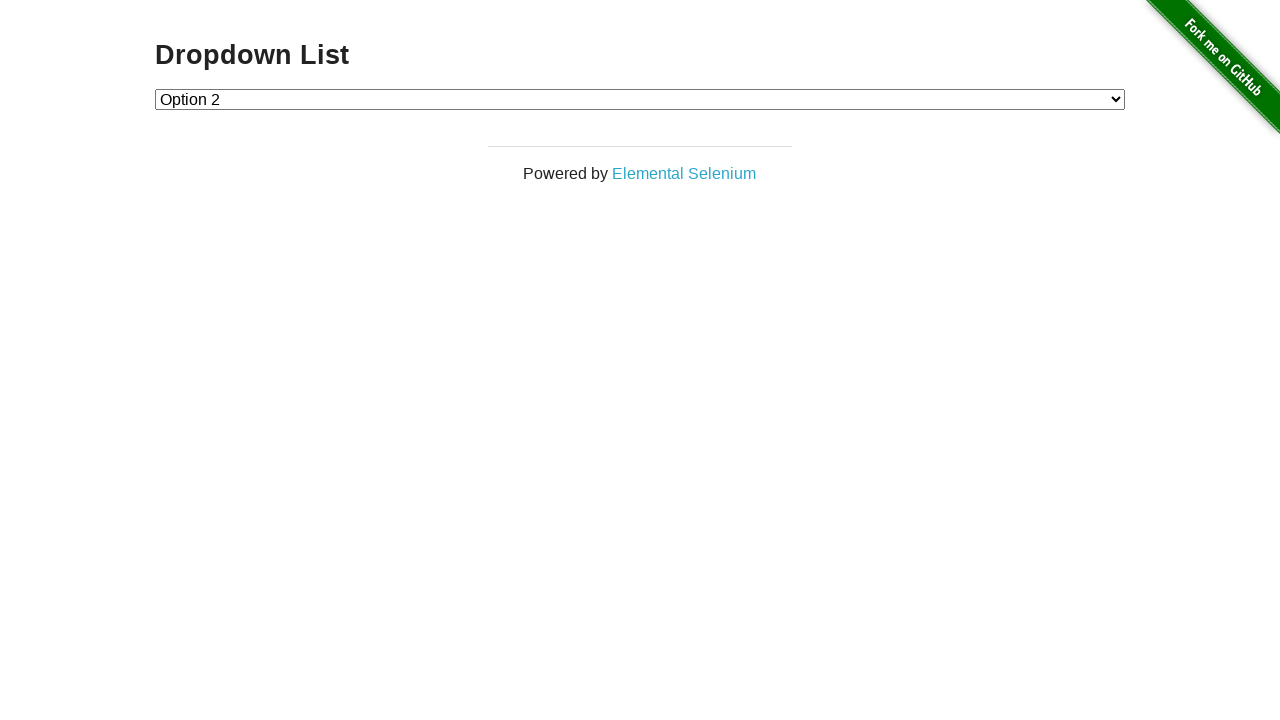

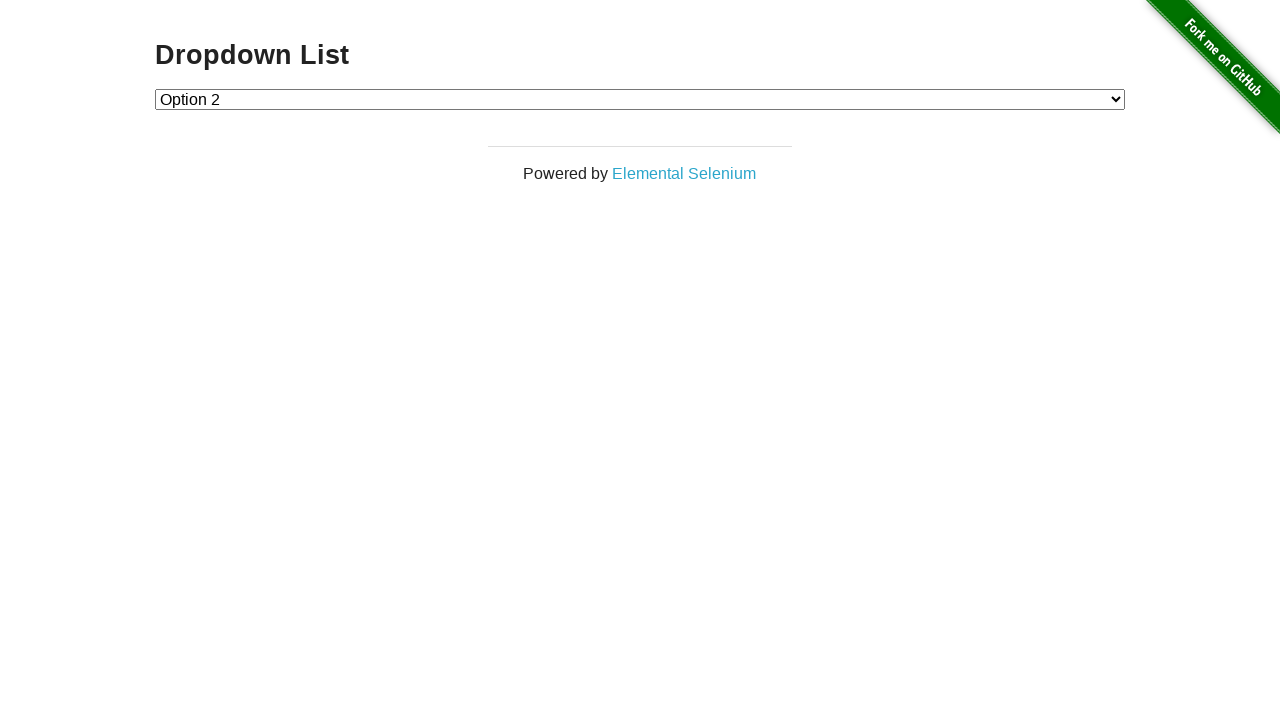